Tests that entering mismatched confirmation password displays appropriate validation error message.

Starting URL: https://alada.vn/tai-khoan/dang-ky.html

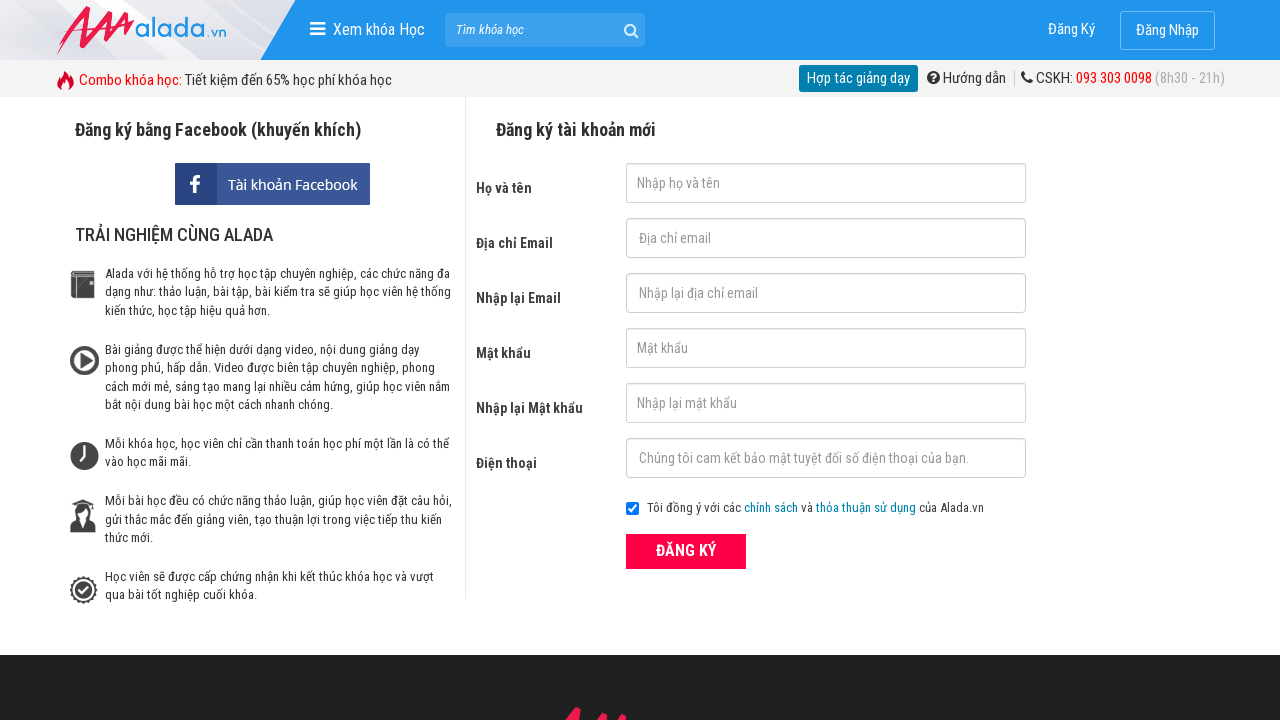

Filled first name field with 'John Wick' on #txtFirstname
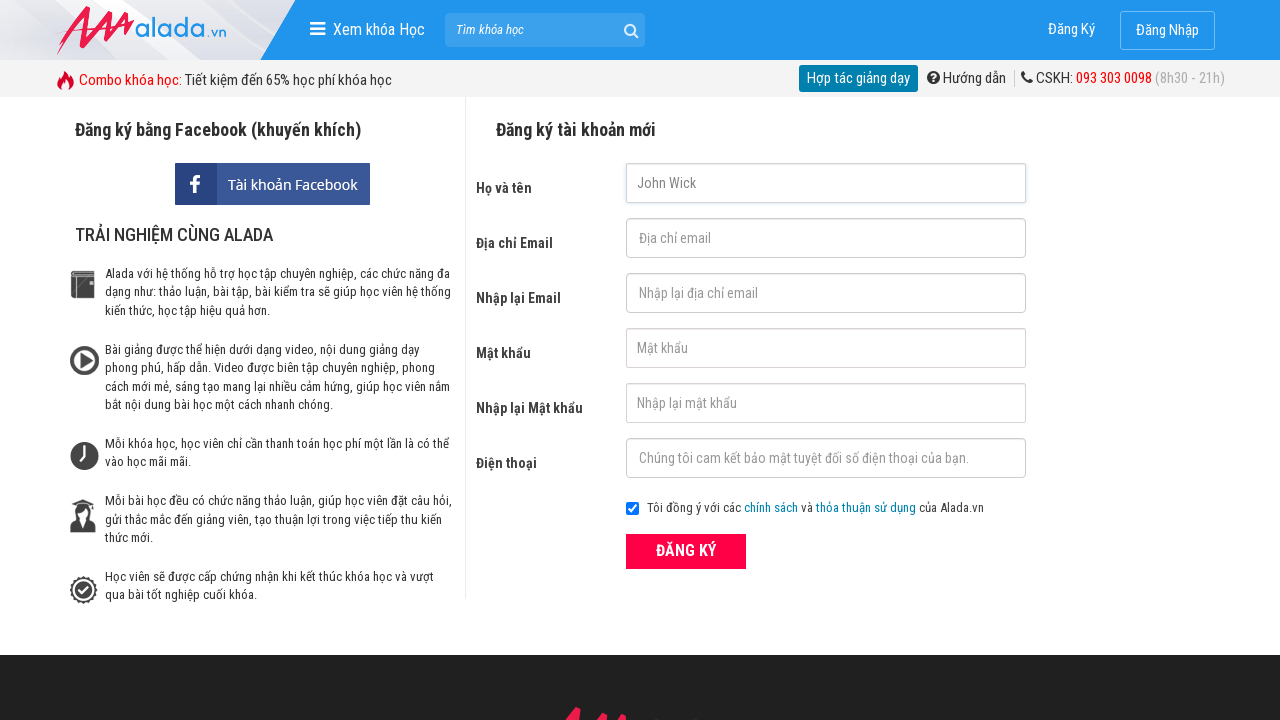

Filled email field with 'automation@gmail.net' on #txtEmail
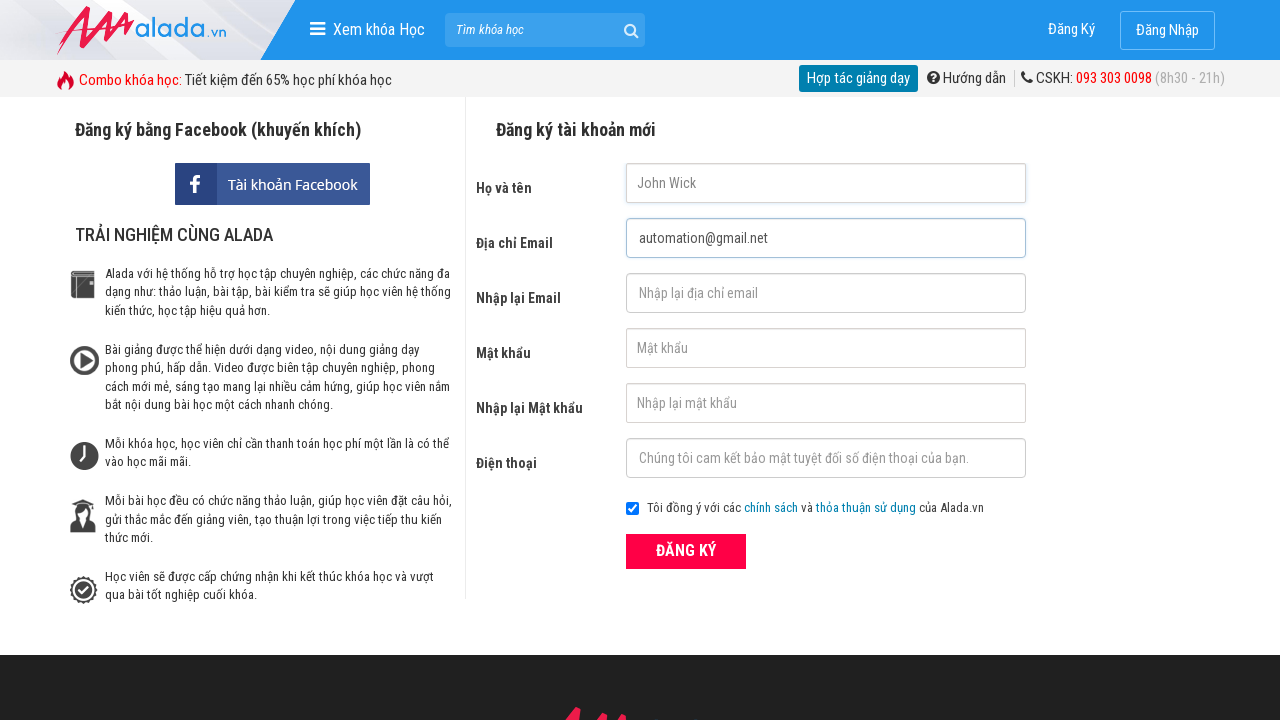

Filled confirm email field with 'automation@gmail.net' on #txtCEmail
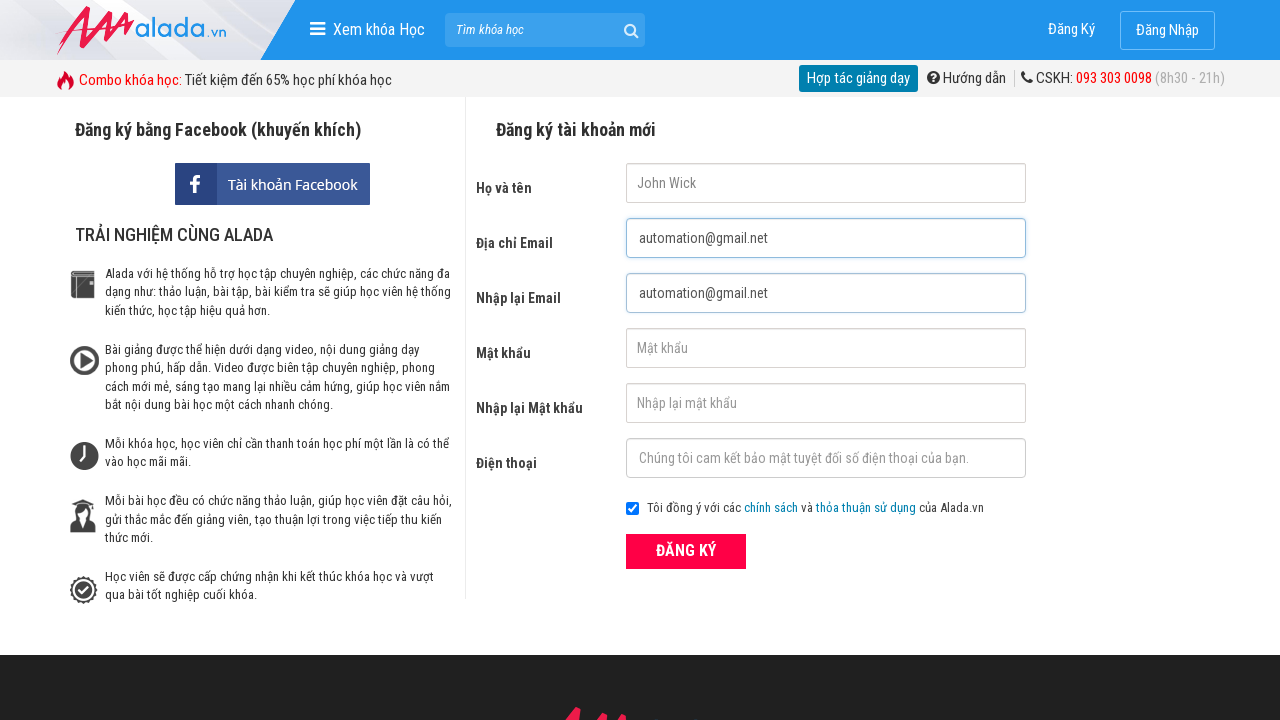

Filled password field with '123456' on #txtPassword
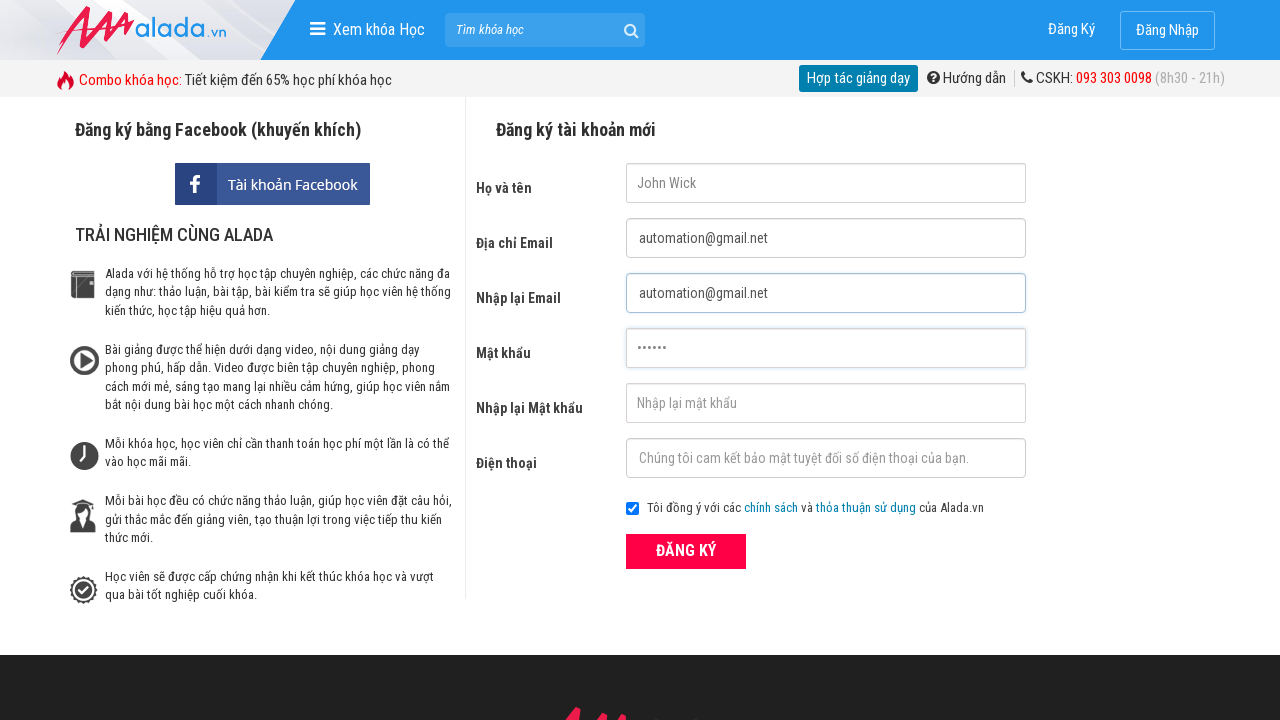

Filled confirm password field with mismatched password '654321' on #txtCPassword
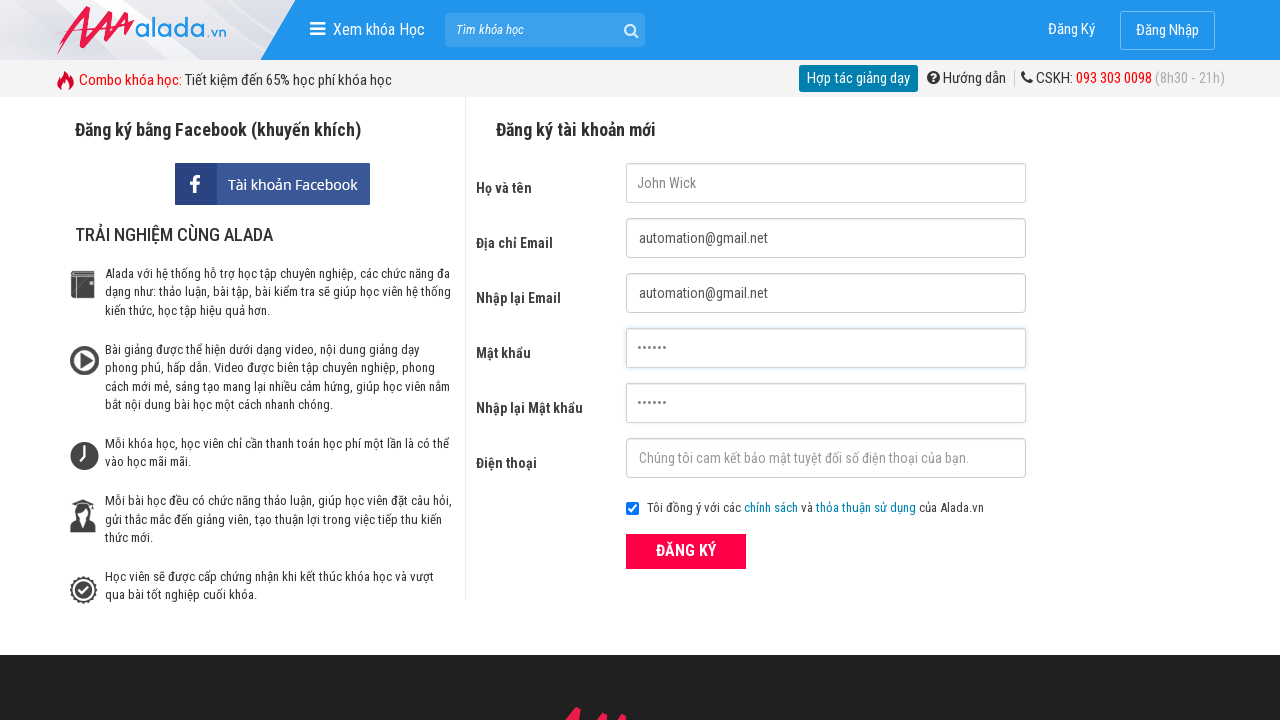

Filled phone field with '0987666555' on #txtPhone
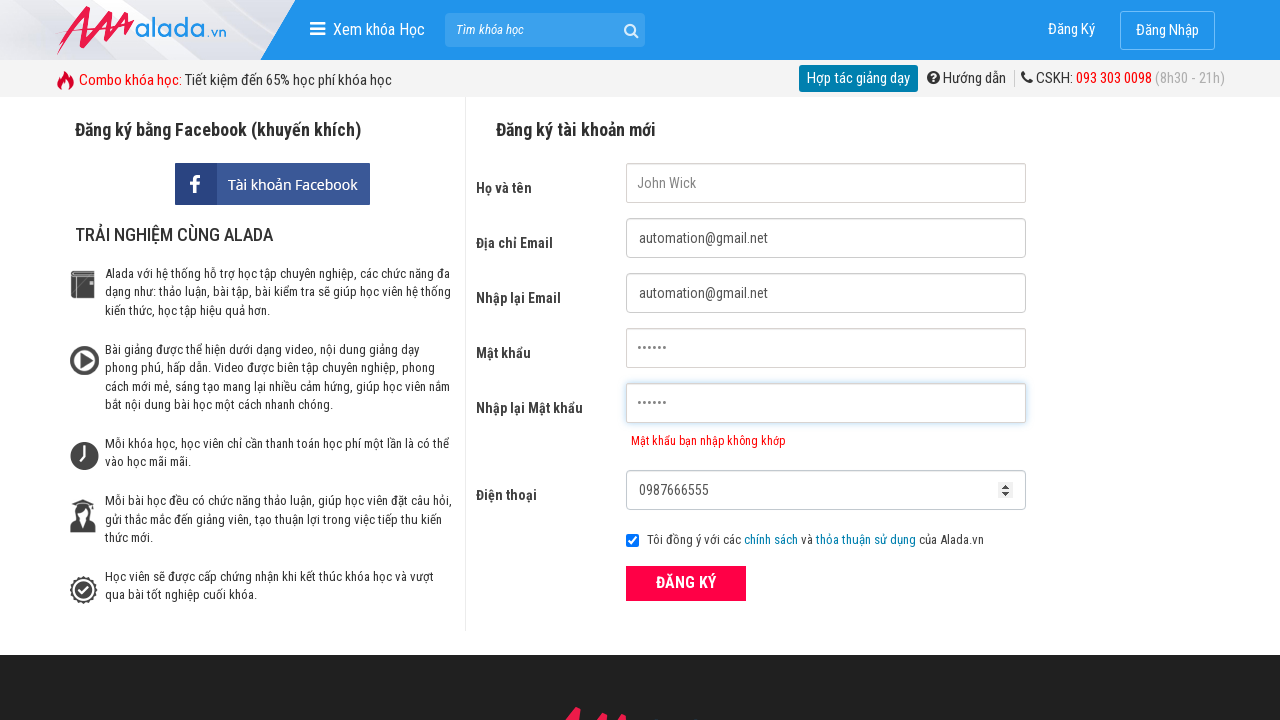

Clicked register button to submit form at (686, 583) on xpath=//form[@id='frmLogin']//button
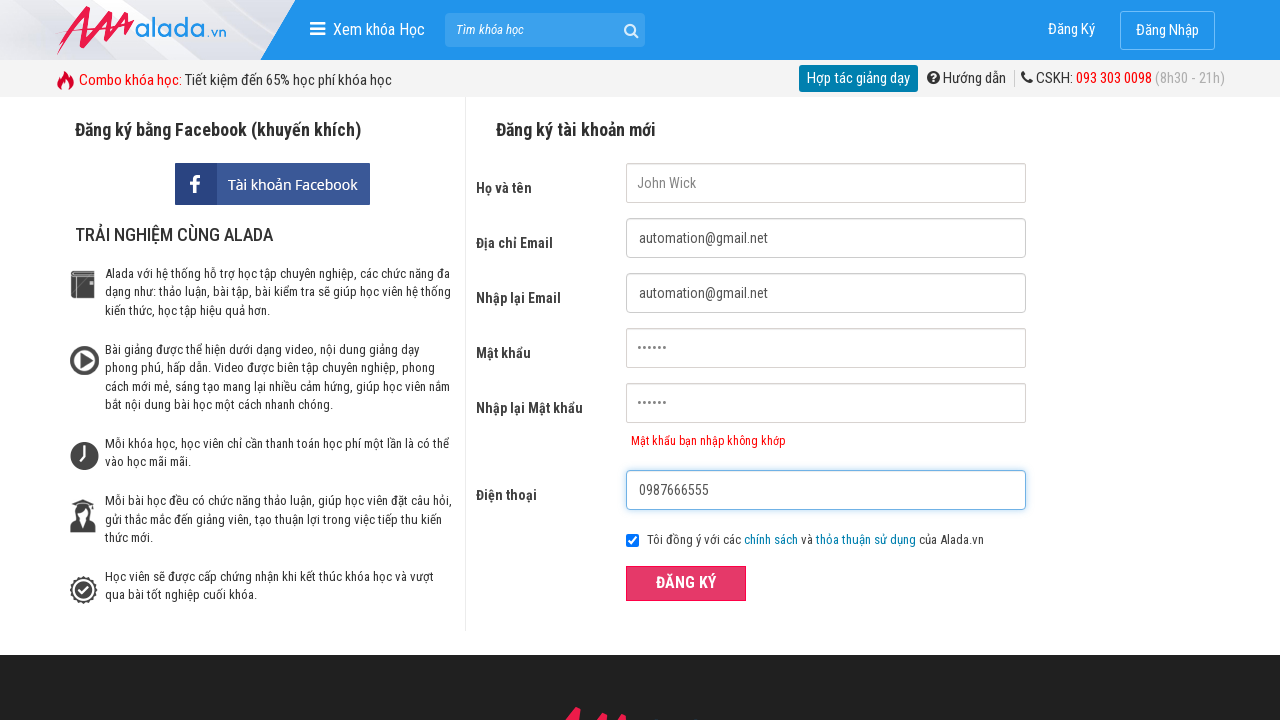

Confirm password error message appeared
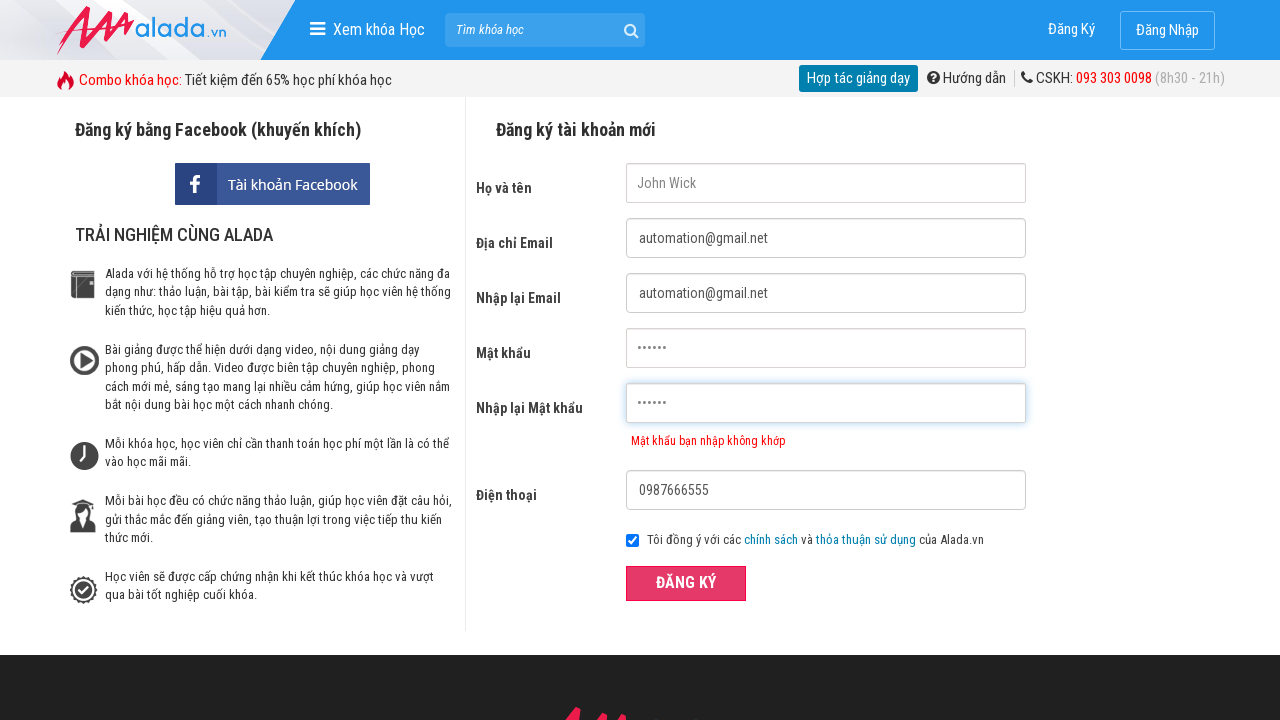

Verified error message matches 'Mật khẩu bạn nhập không khớp'
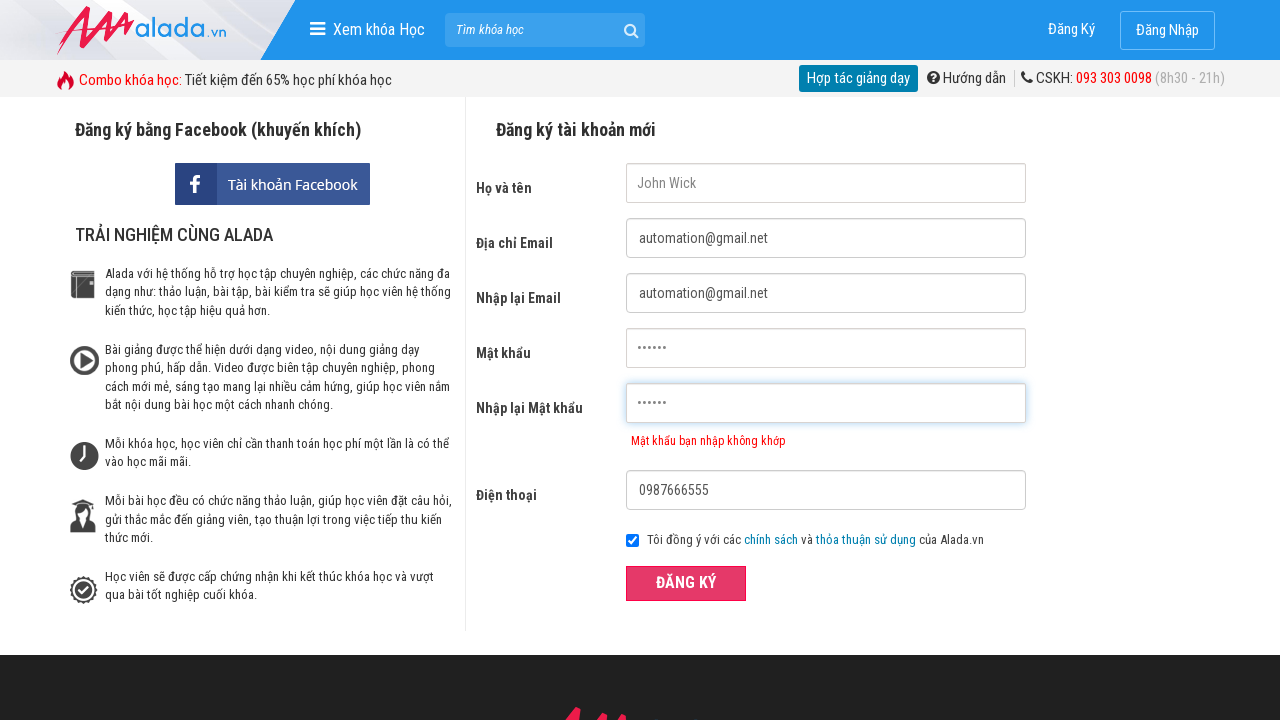

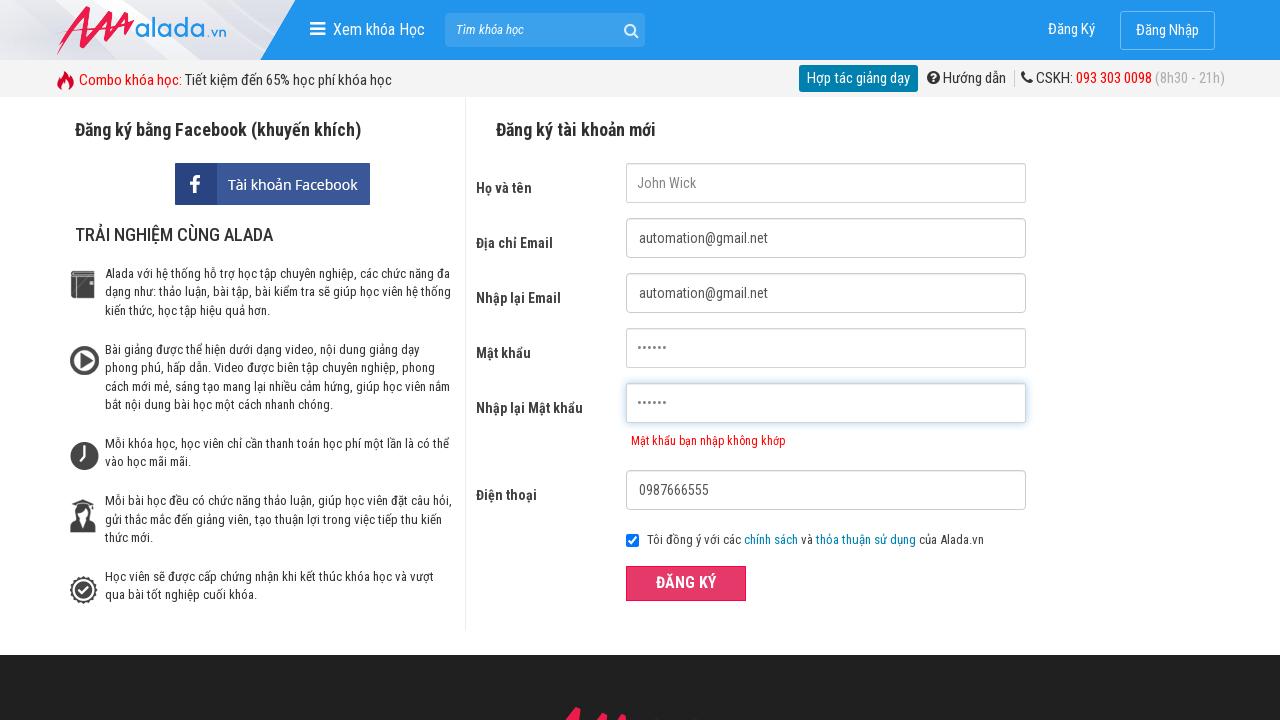